Tests dynamic loading by clicking Start button and waiting for the loading indicator to disappear before verifying "Hello World!" text appears

Starting URL: https://automationfc.github.io/dynamic-loading/

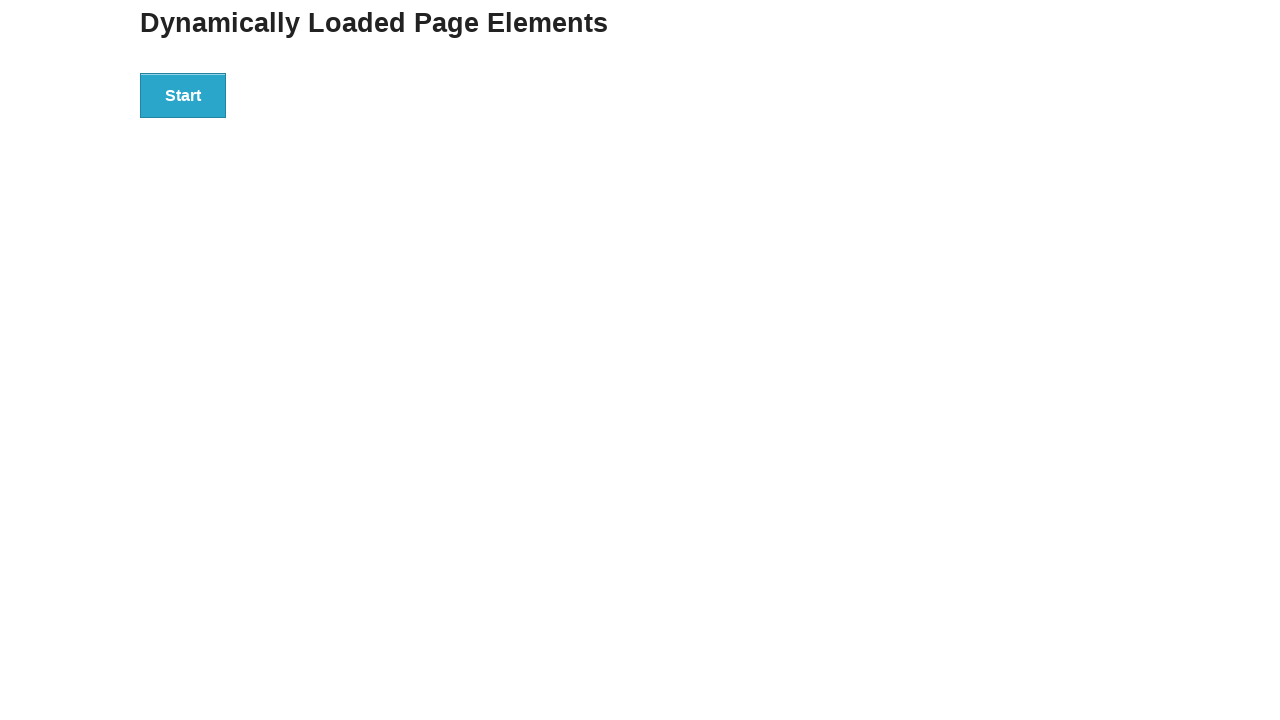

Navigated to dynamic loading test page
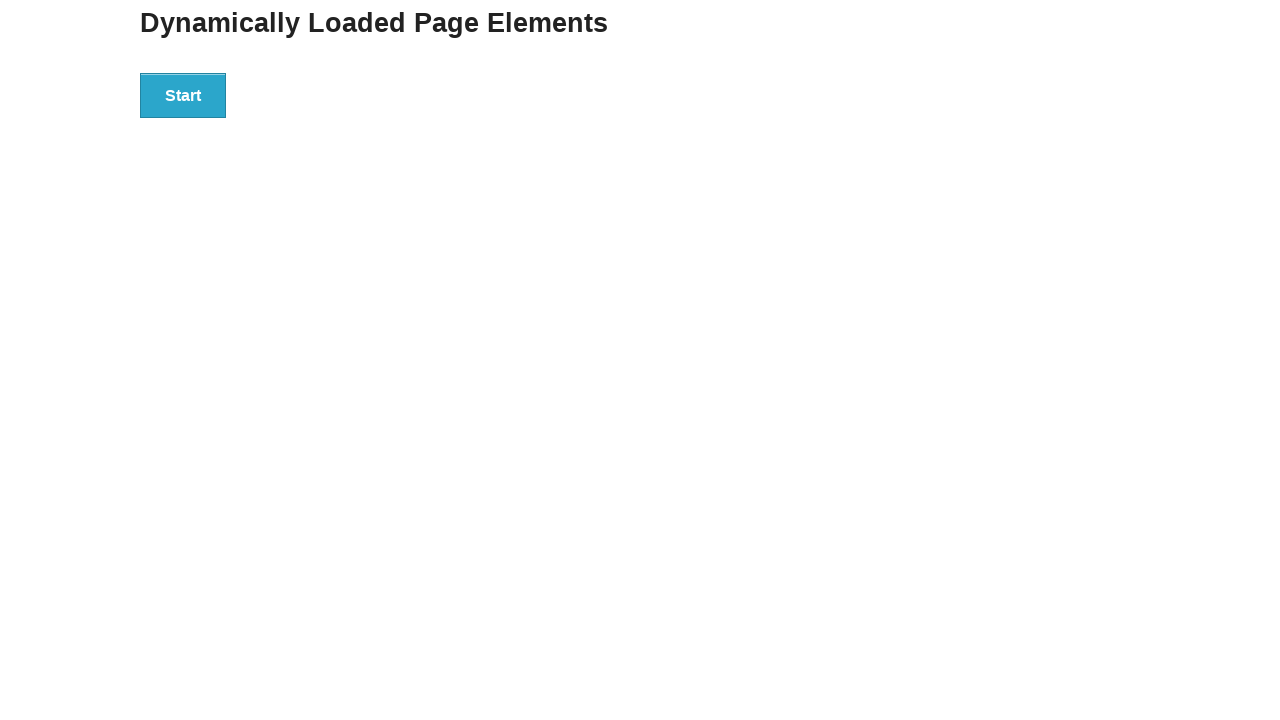

Clicked Start button to initiate dynamic loading at (183, 95) on xpath=//*[text()='Start']
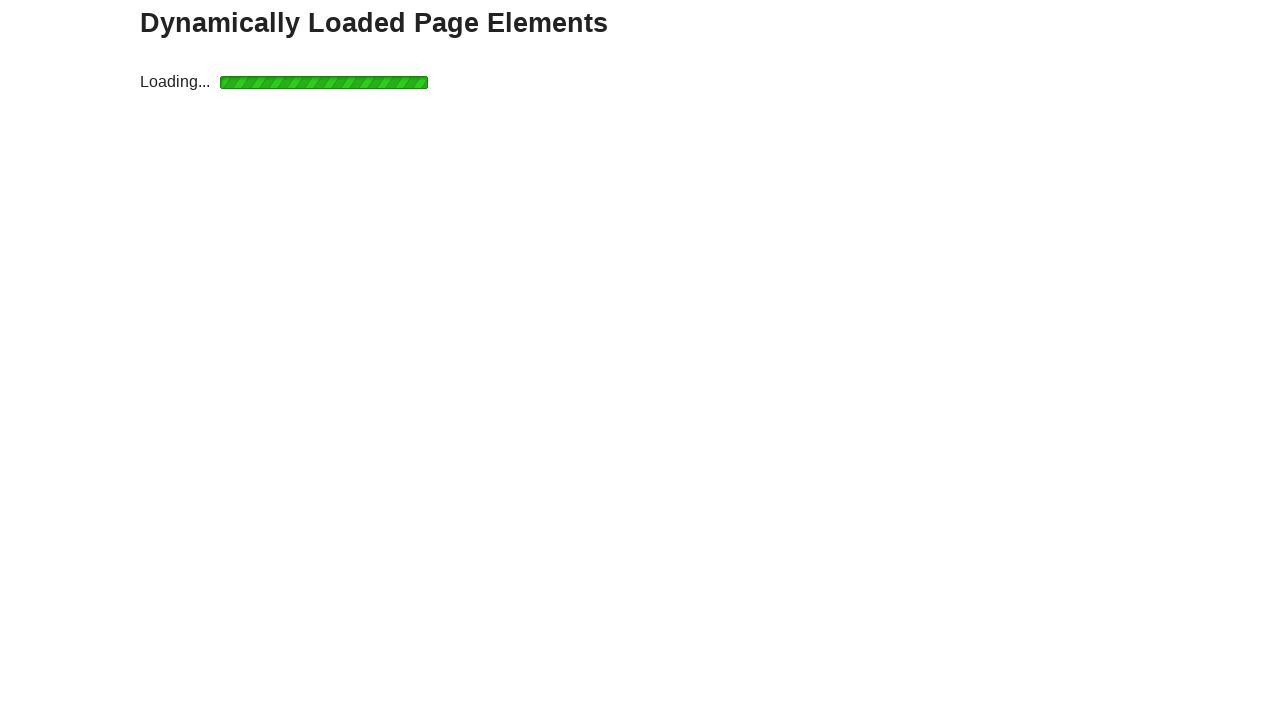

Loading indicator disappeared
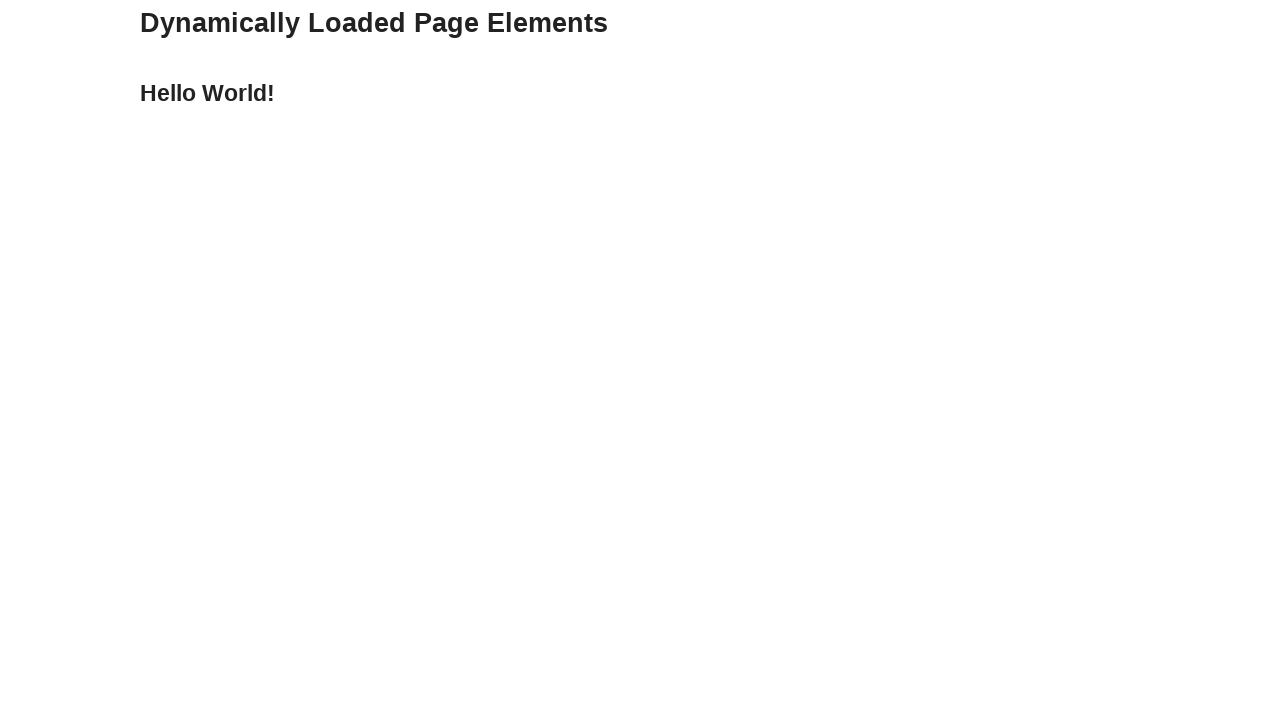

Verified 'Hello World!' text is visible
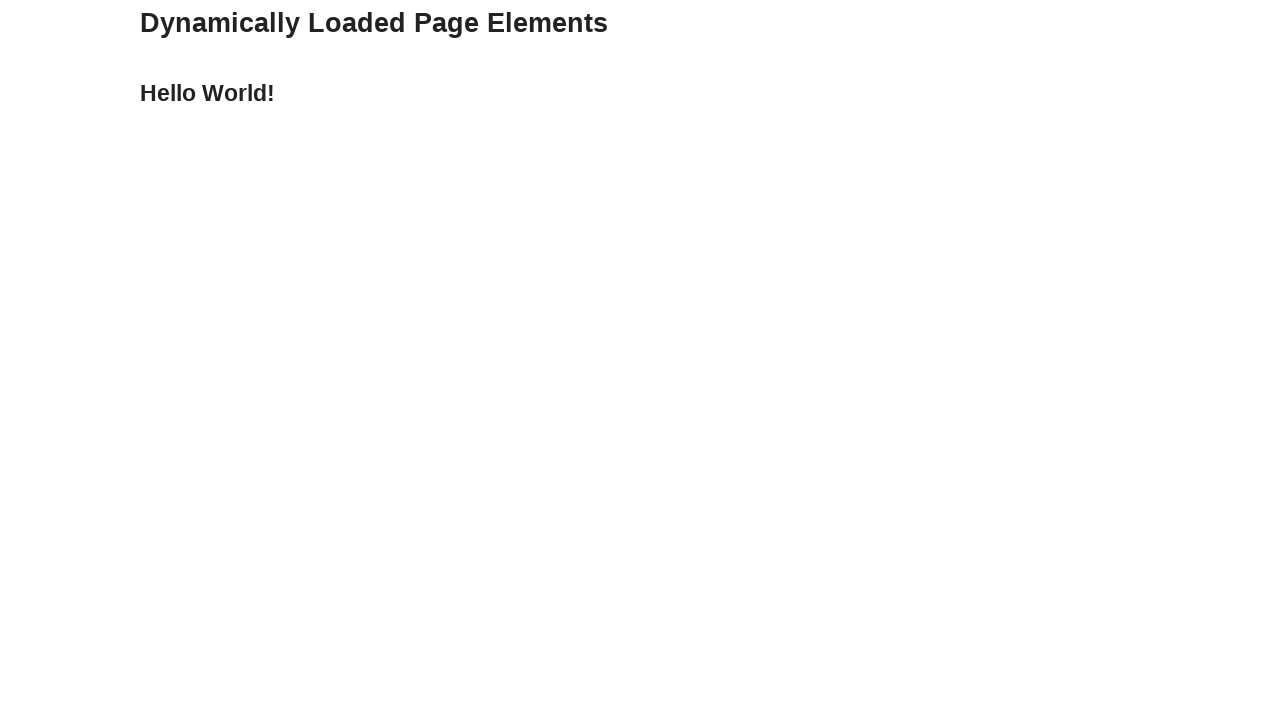

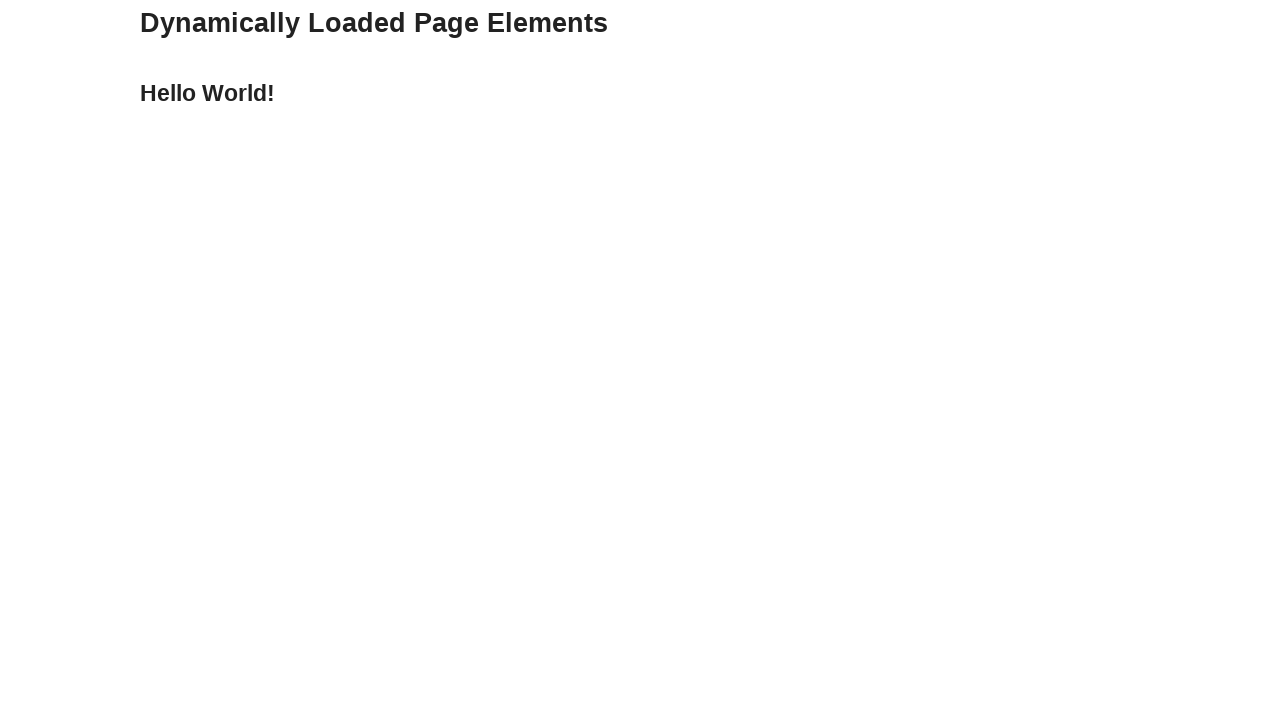